Tests horizontal slider by clicking on it and using arrow key to adjust value

Starting URL: https://the-internet.herokuapp.com/

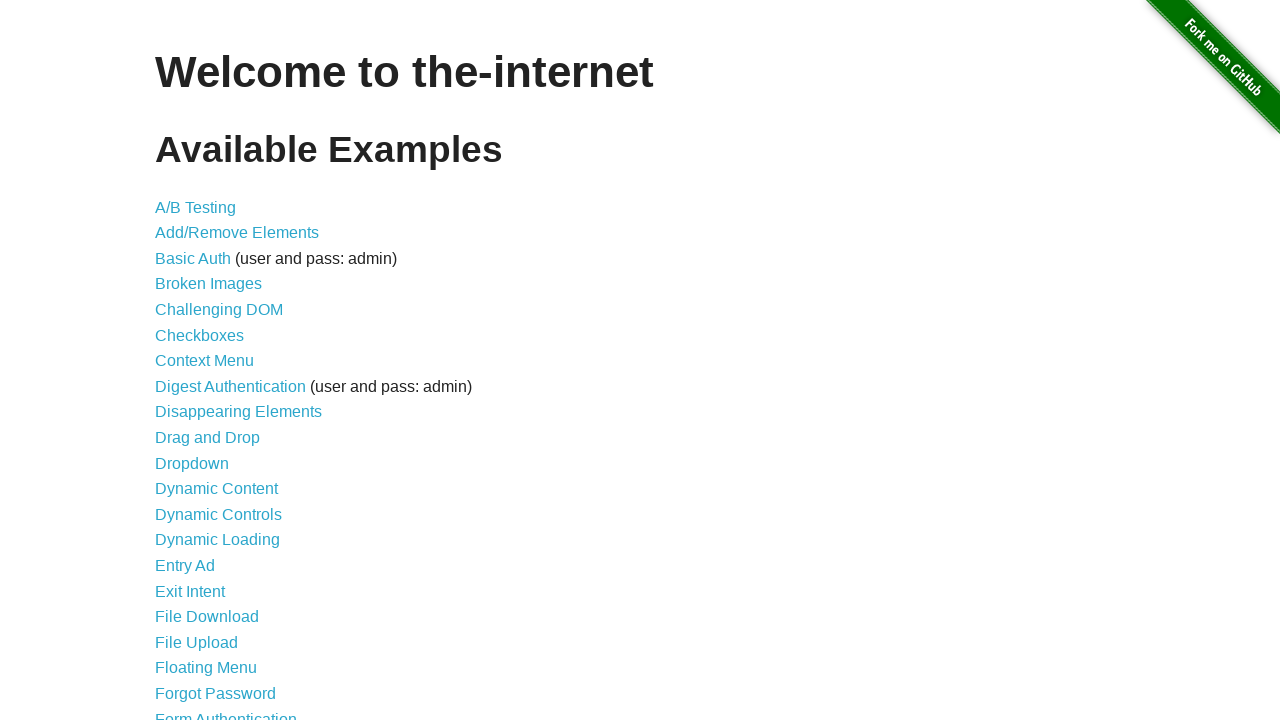

Clicked on Horizontal Slider link at (214, 361) on text=Horizontal Slider
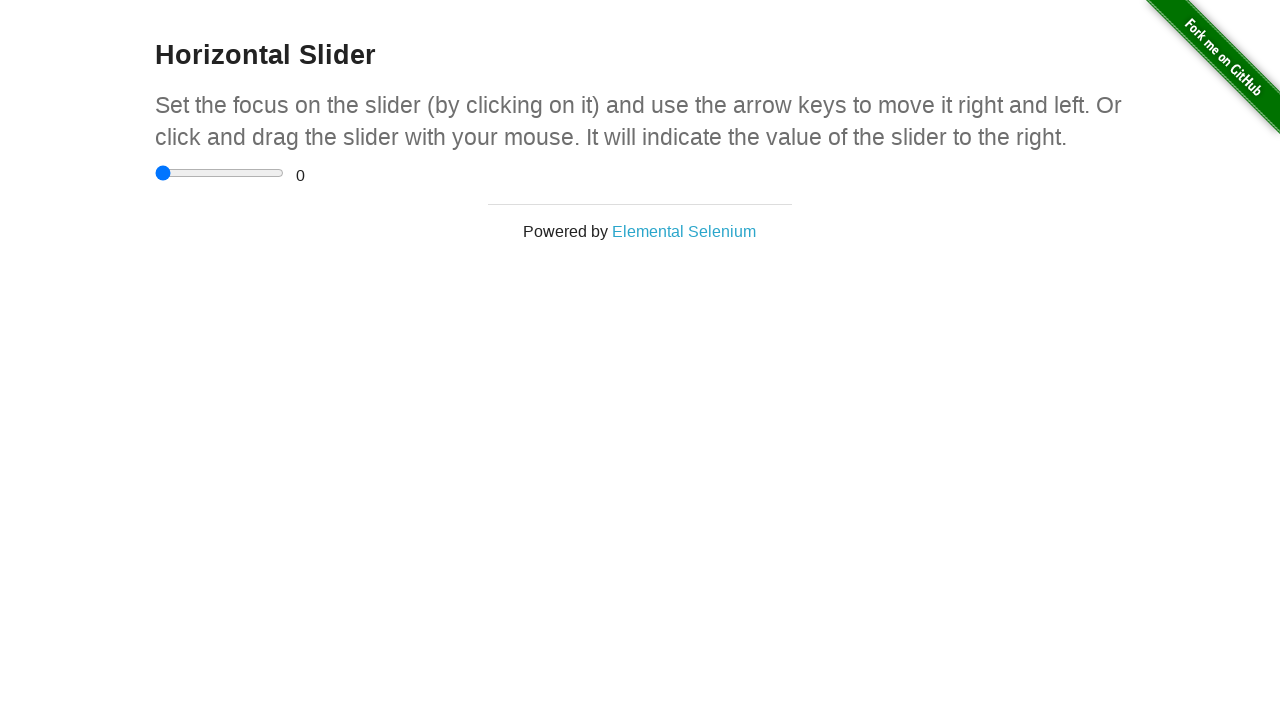

Clicked on the horizontal slider input at (220, 173) on input[type='range']
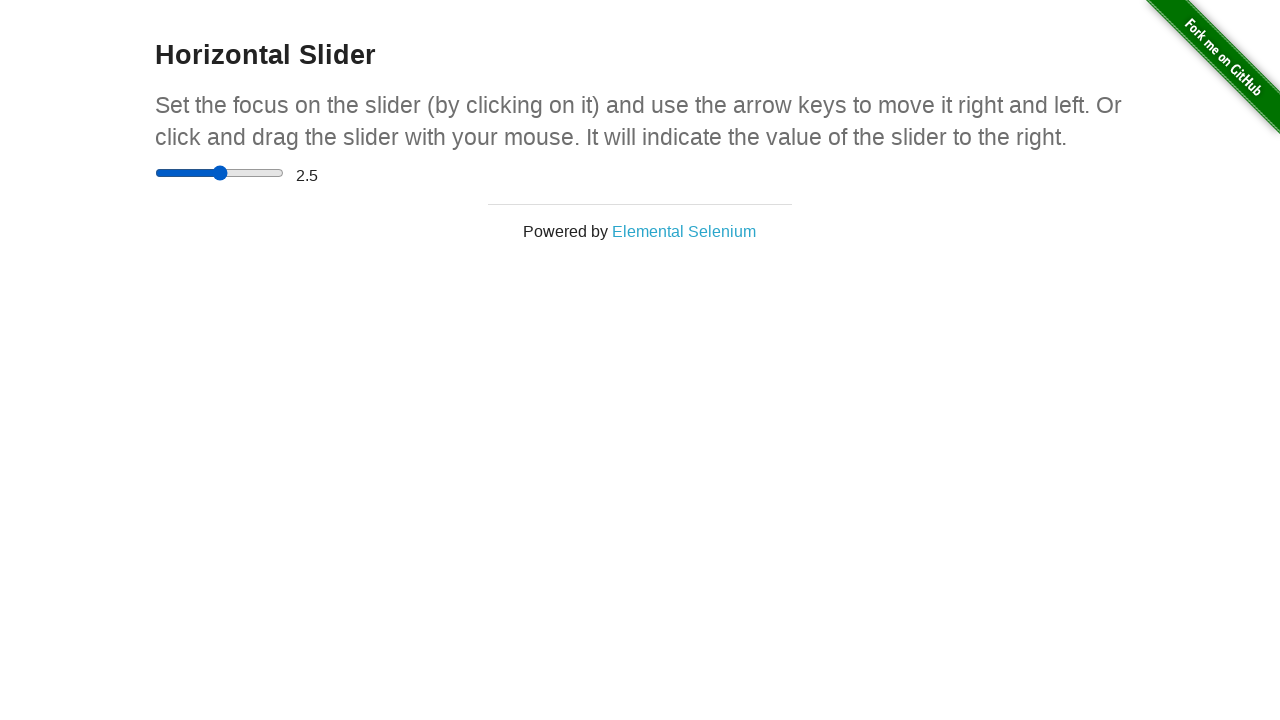

Pressed ArrowRight key to adjust slider value on input[type='range']
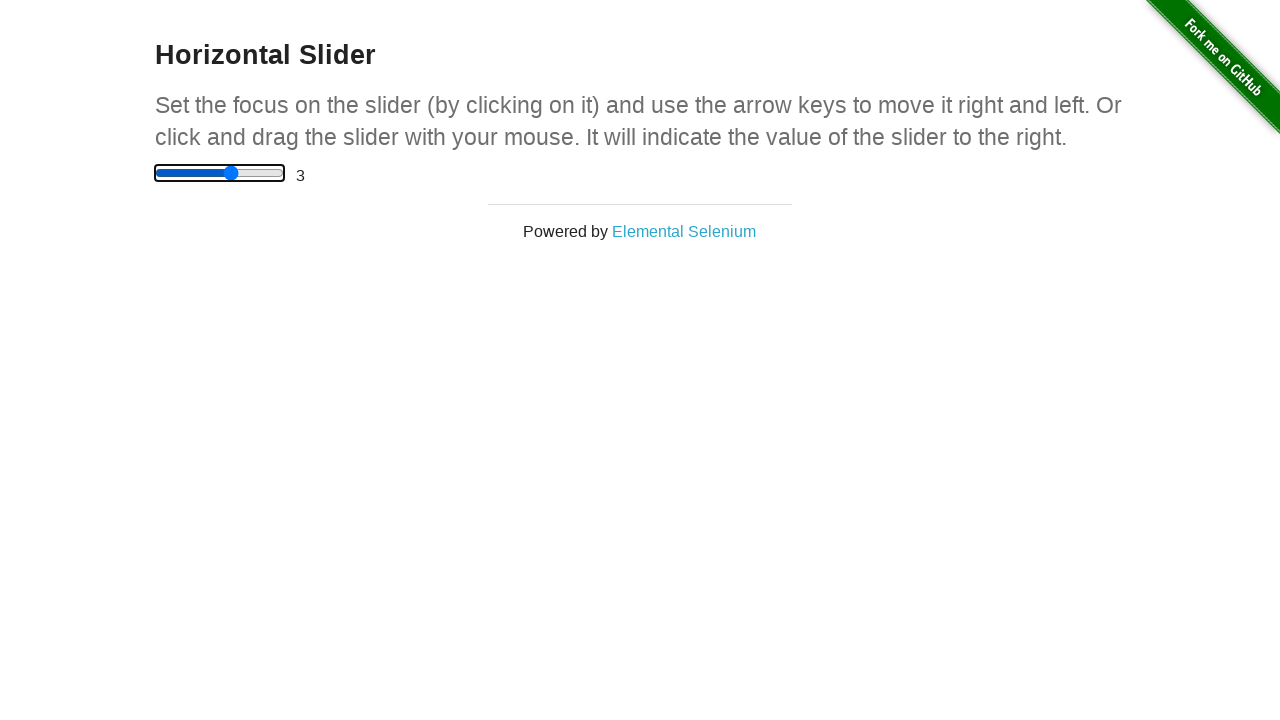

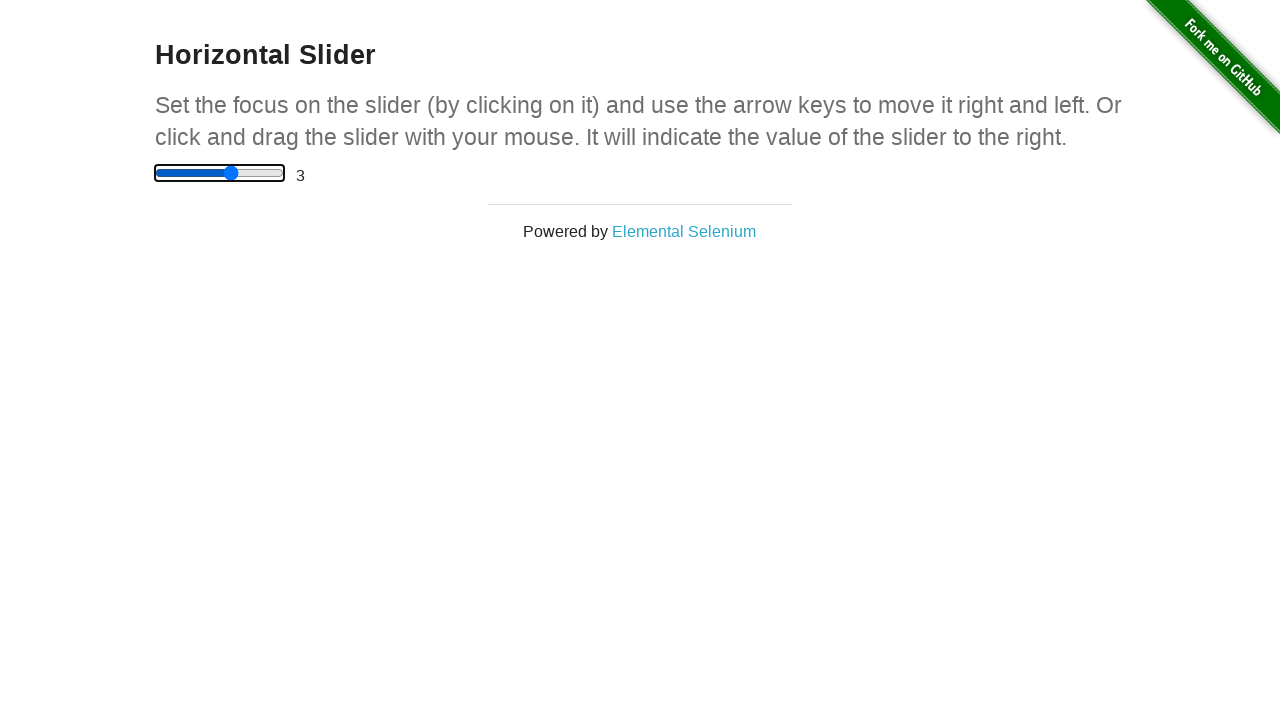